Tests locked out user scenario by entering locked_out_user credentials and verifying locked out error message

Starting URL: https://www.saucedemo.com/

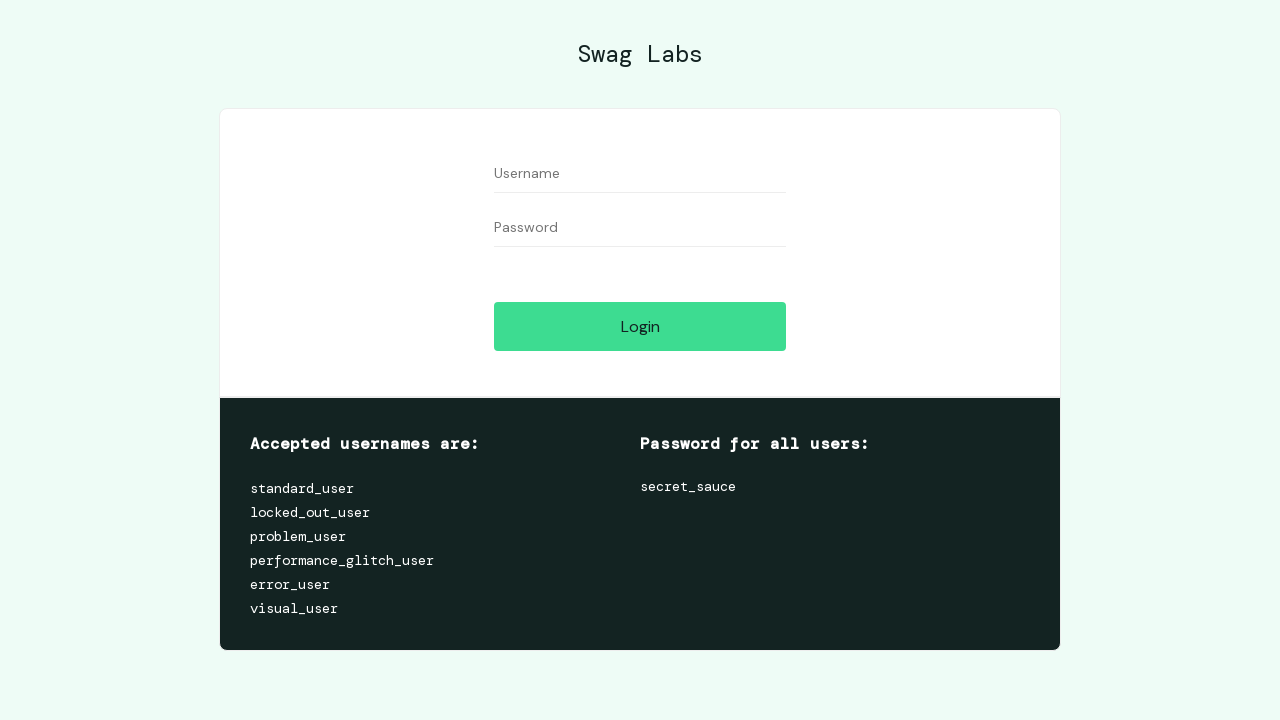

Filled username field with 'locked_out_user' on #user-name
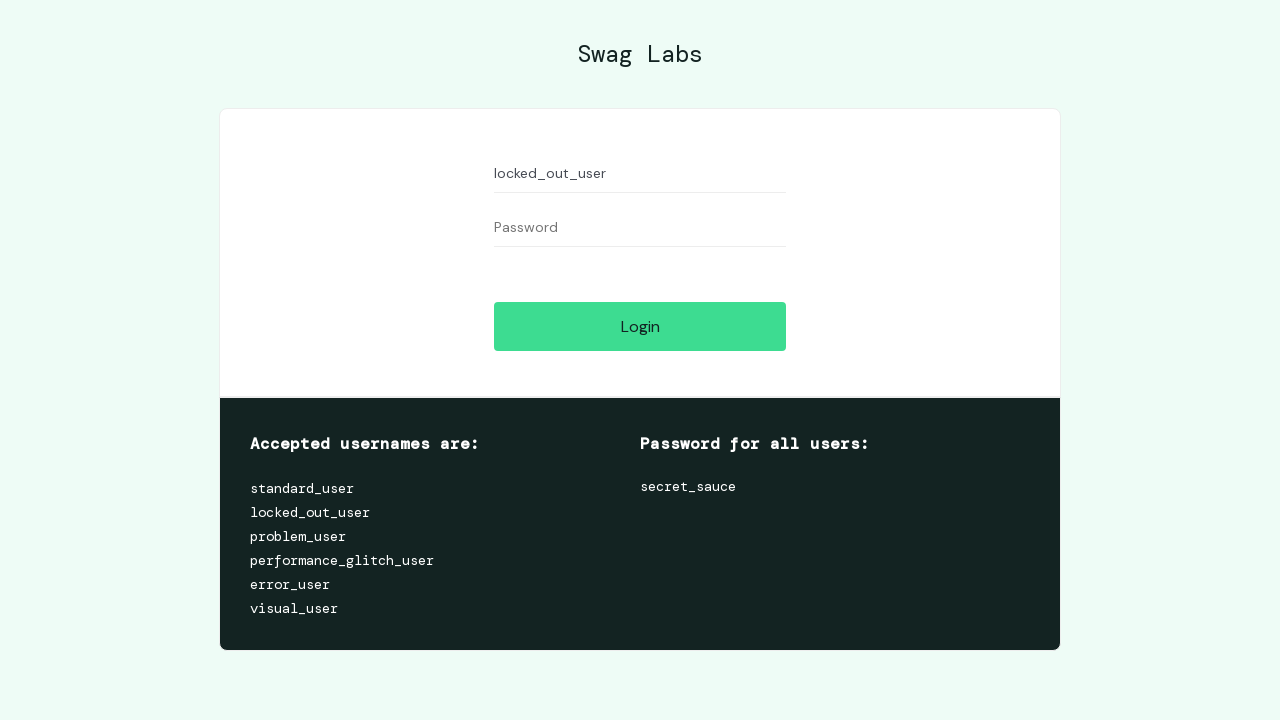

Filled password field with 'secret_sauce' on #password
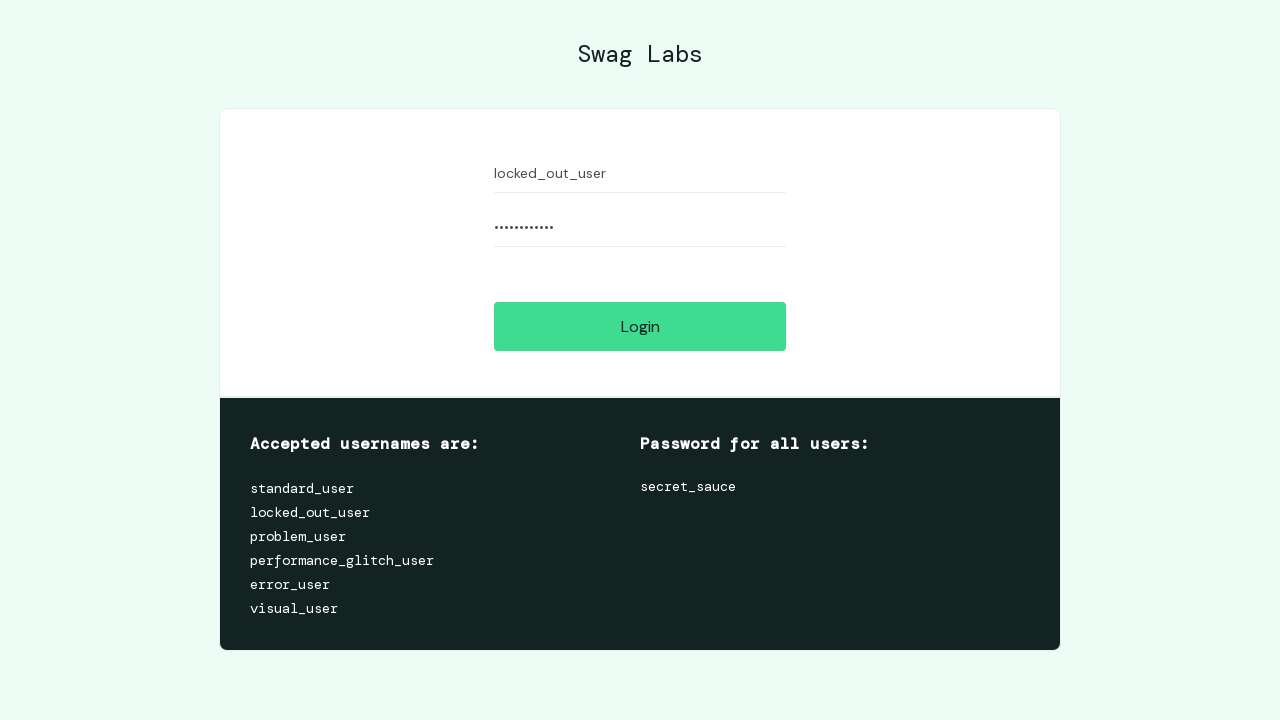

Clicked login button at (640, 326) on #login-button
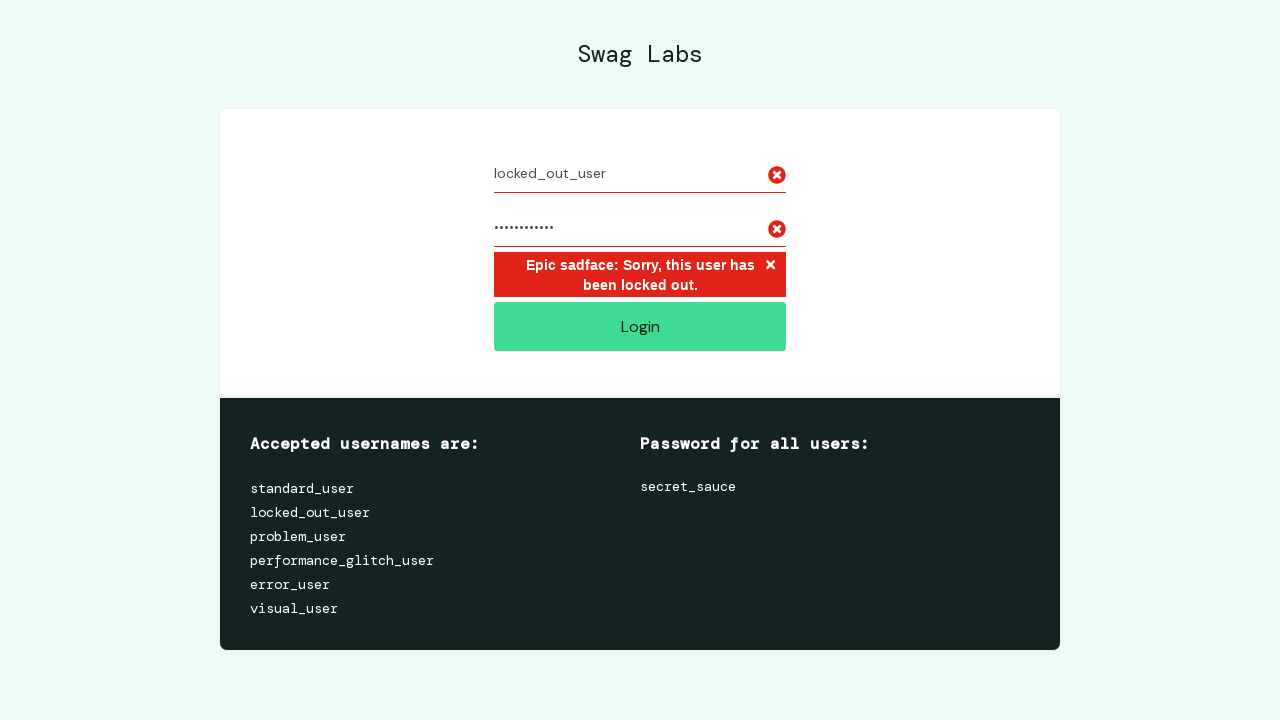

Locked out error message appeared
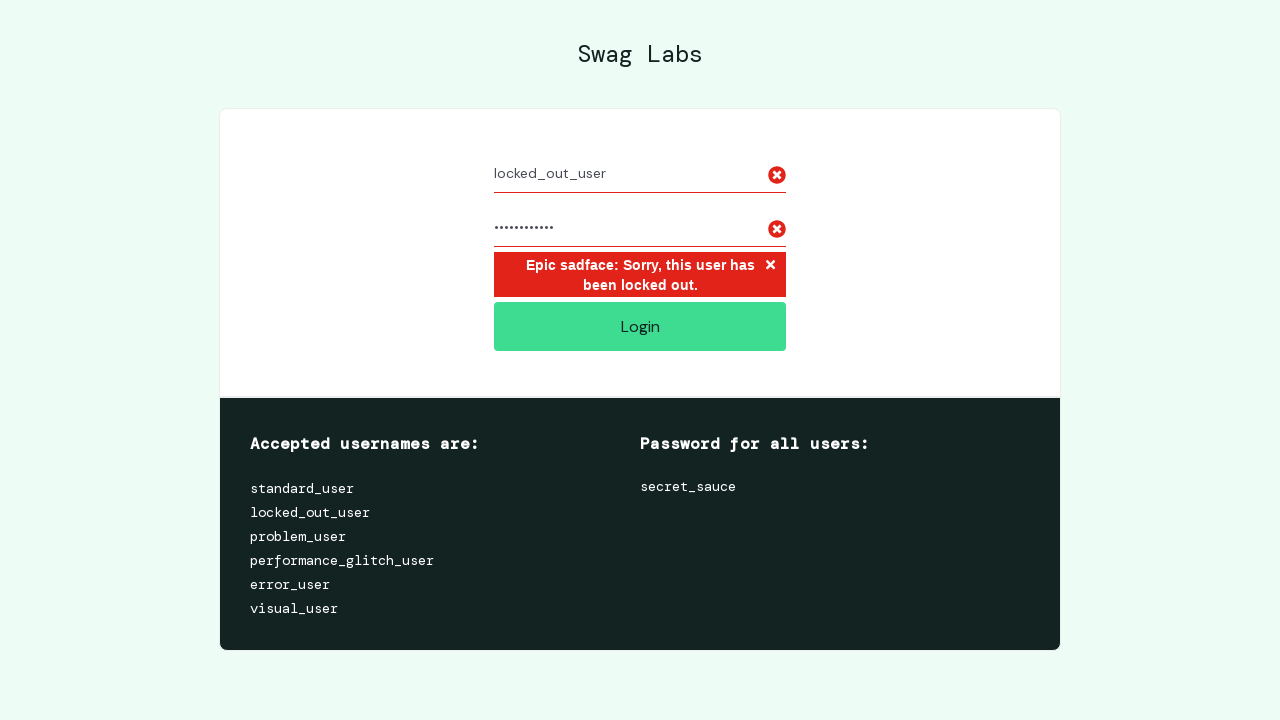

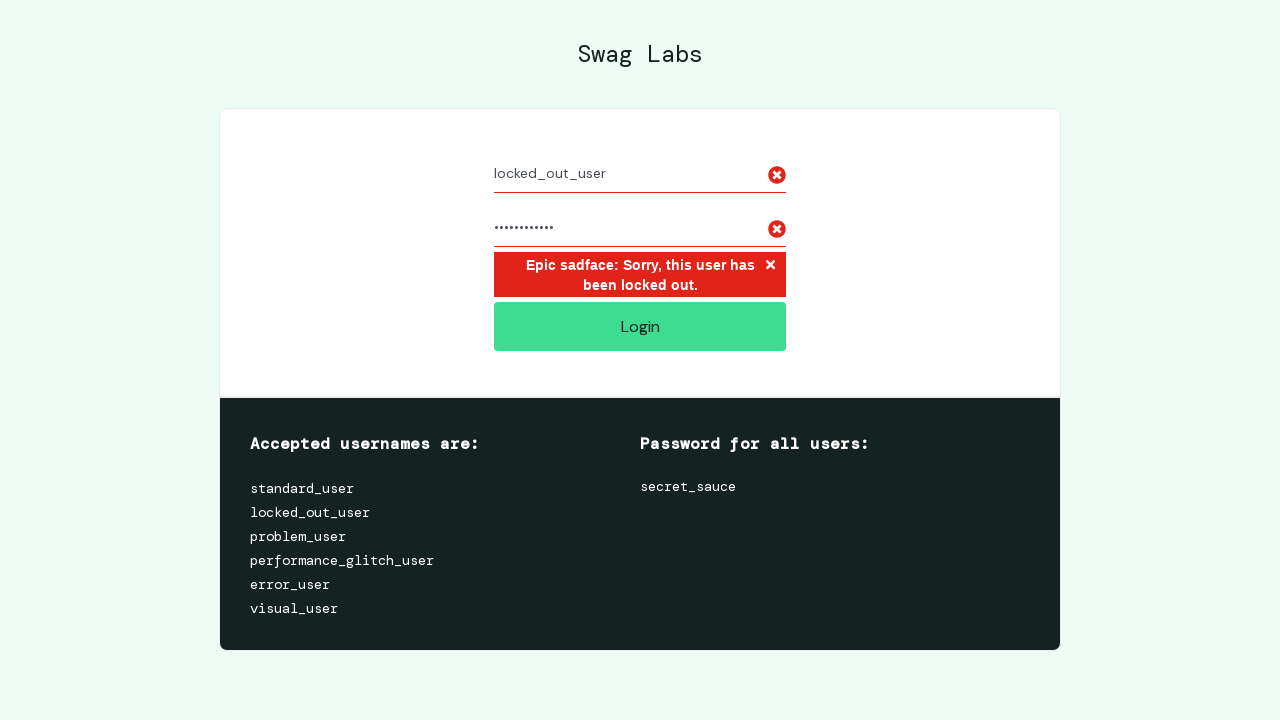